Tests search functionality on an anime store website by finding and filling the search field, then submitting the search query

Starting URL: https://animestore.docomo.ne.jp/animestore/CF/search_index

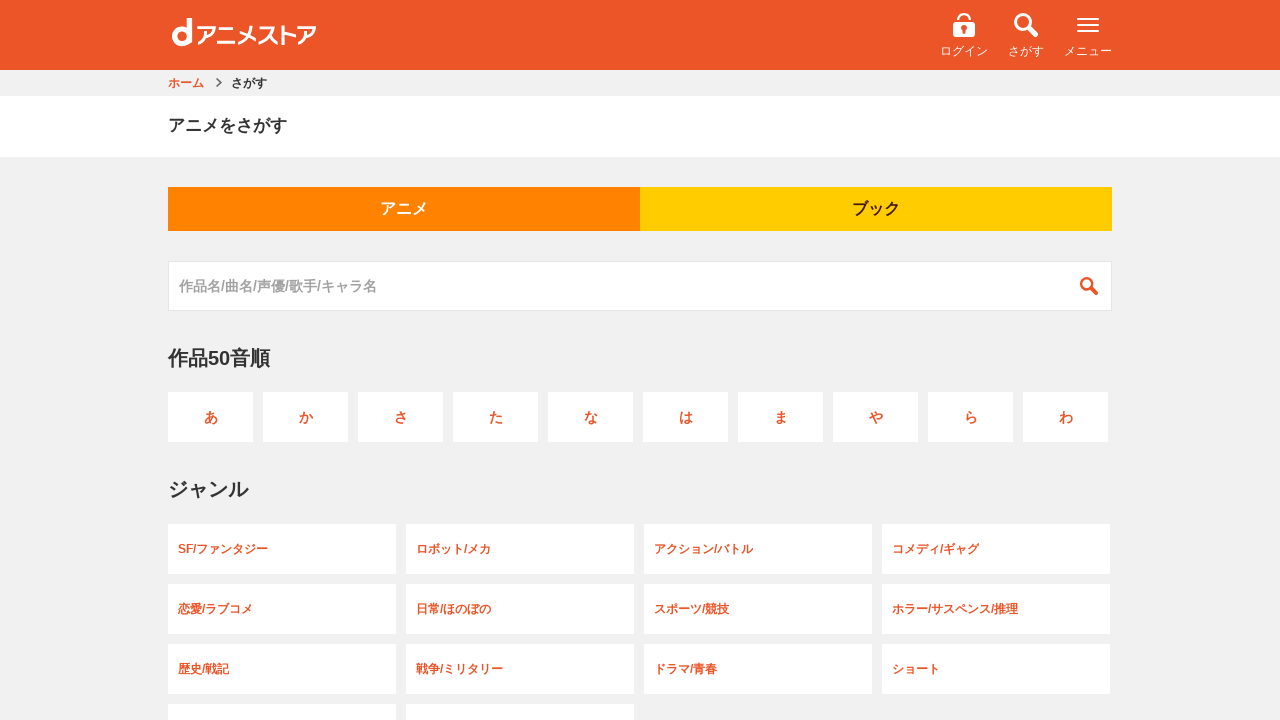

Waited 2 seconds for page to load
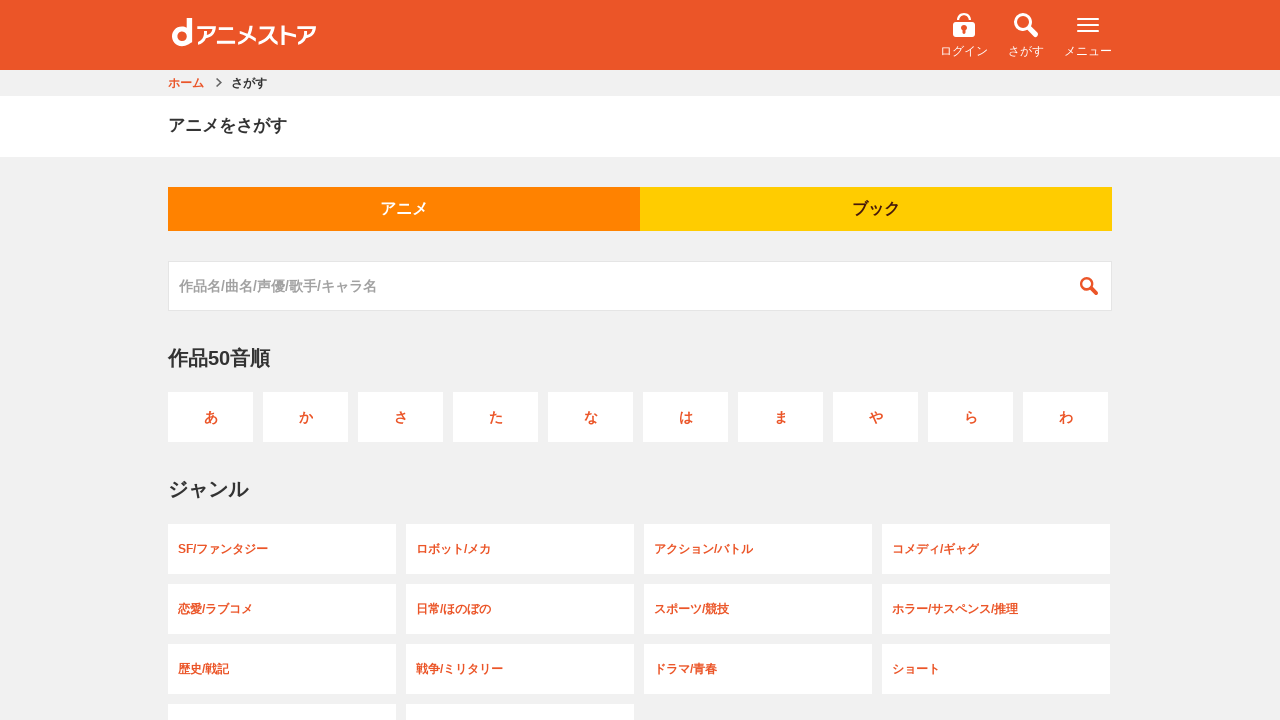

Found search field using selector: input[id]:first-of-type
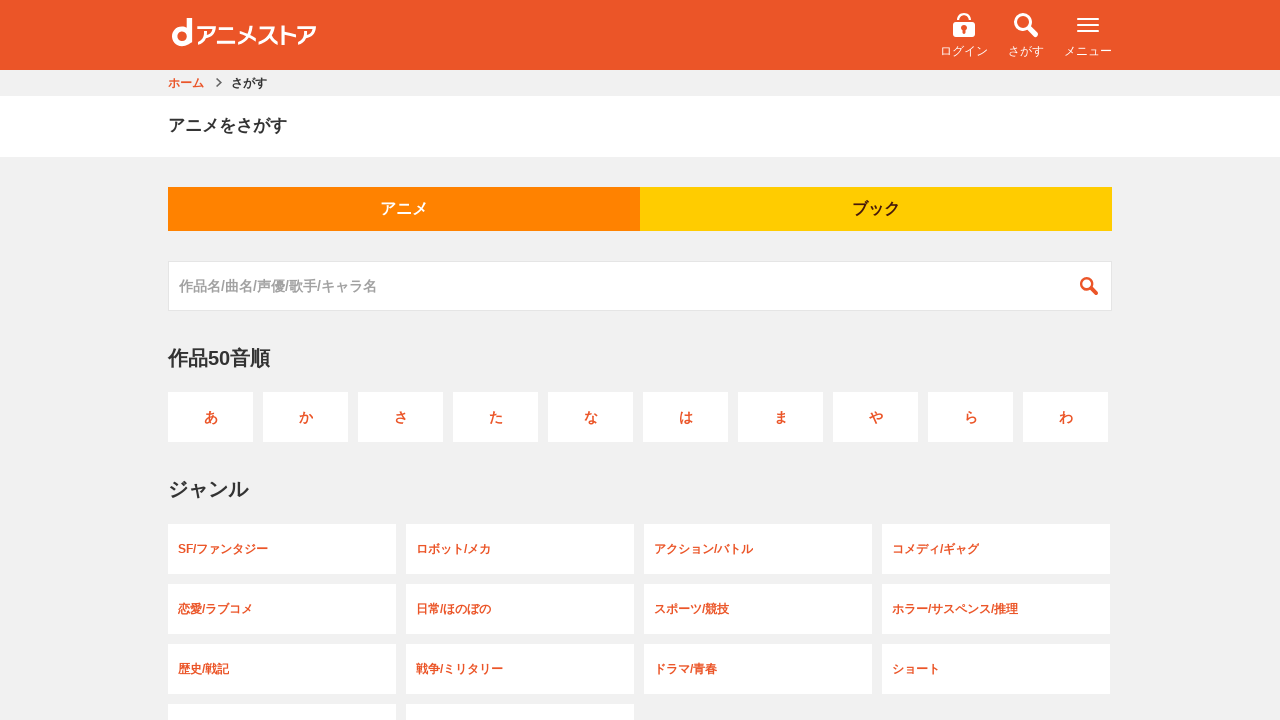

Filled search field with 'アニメ タイトル' on input[id]:first-of-type >> nth=0
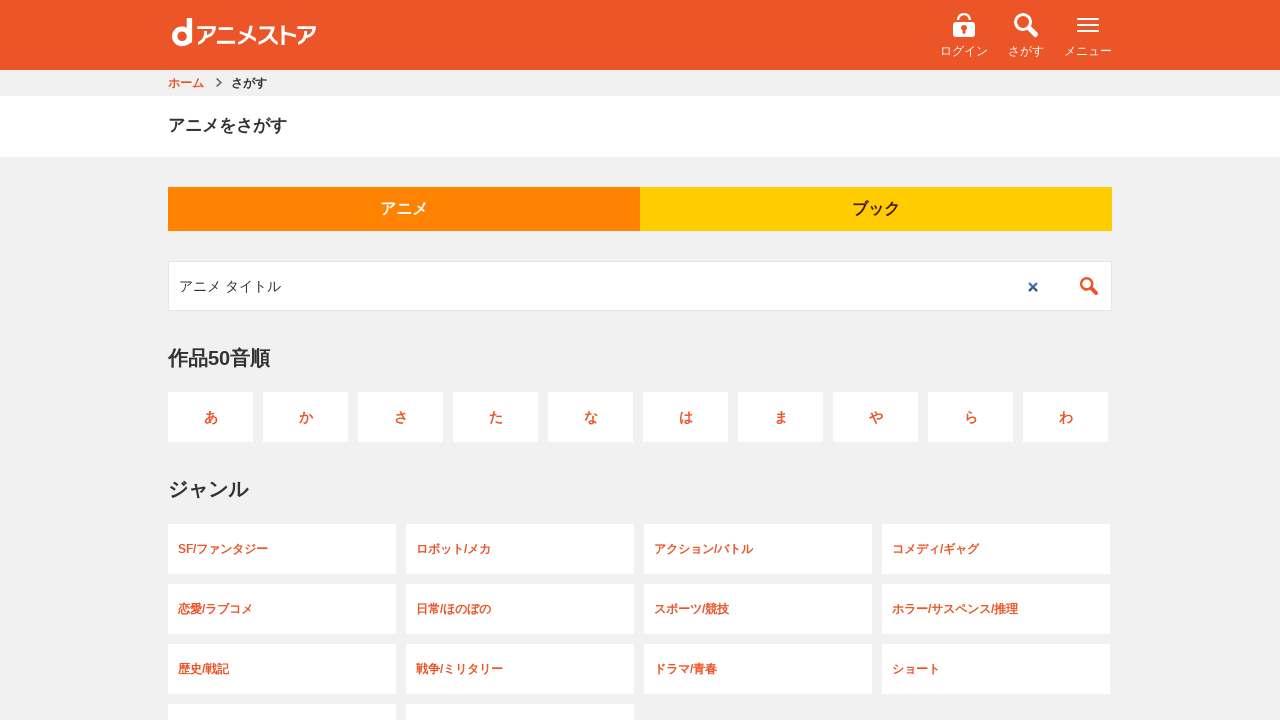

Pressed Enter to submit search query on input[id]:first-of-type >> nth=0
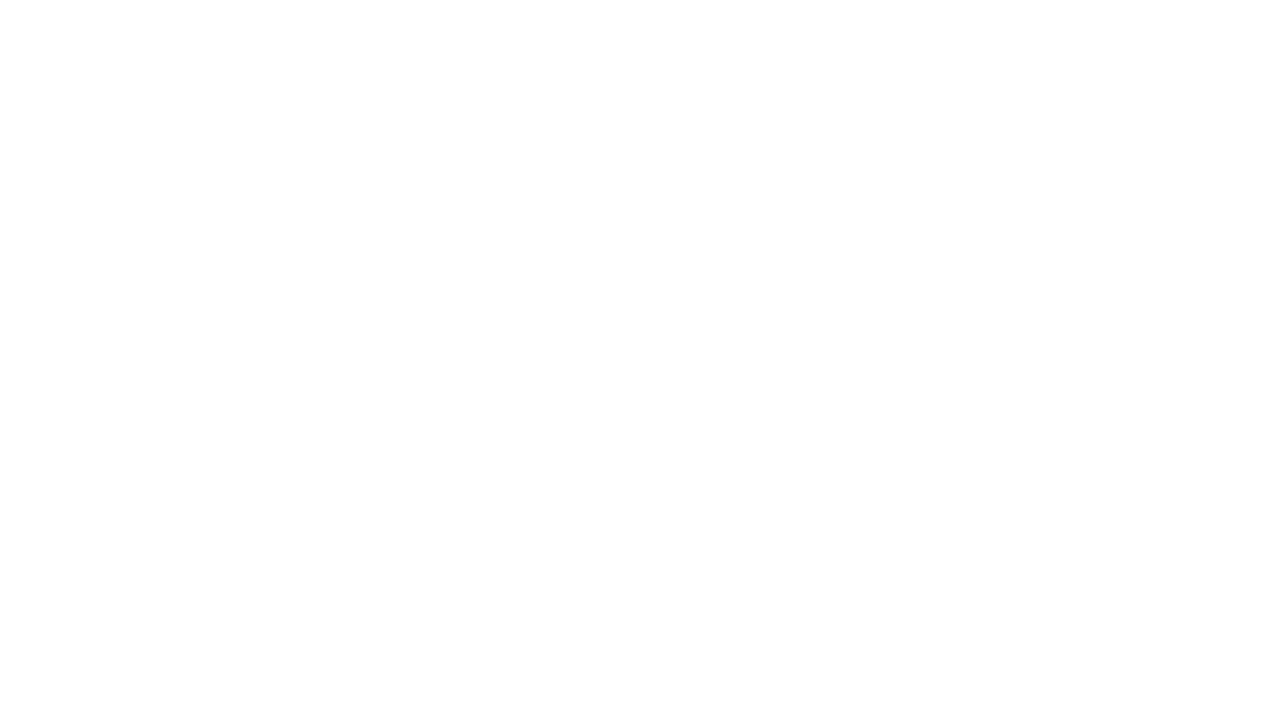

Waited 2 seconds for search results to load
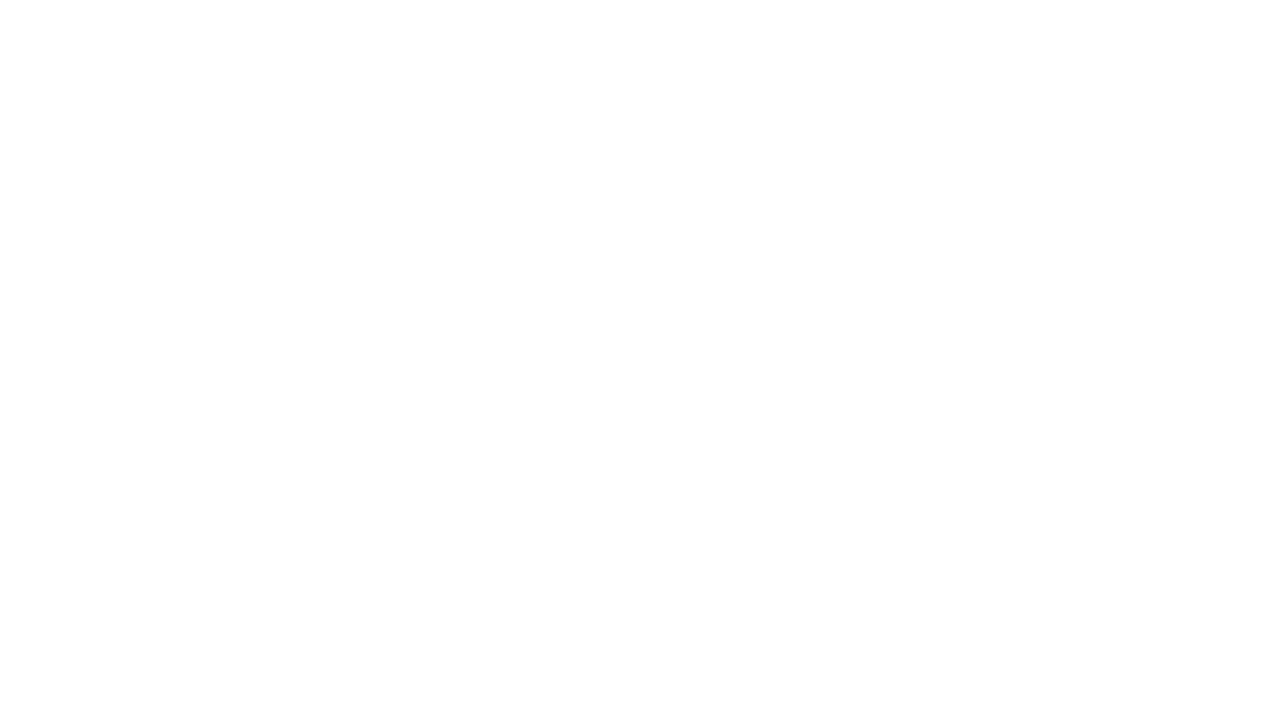

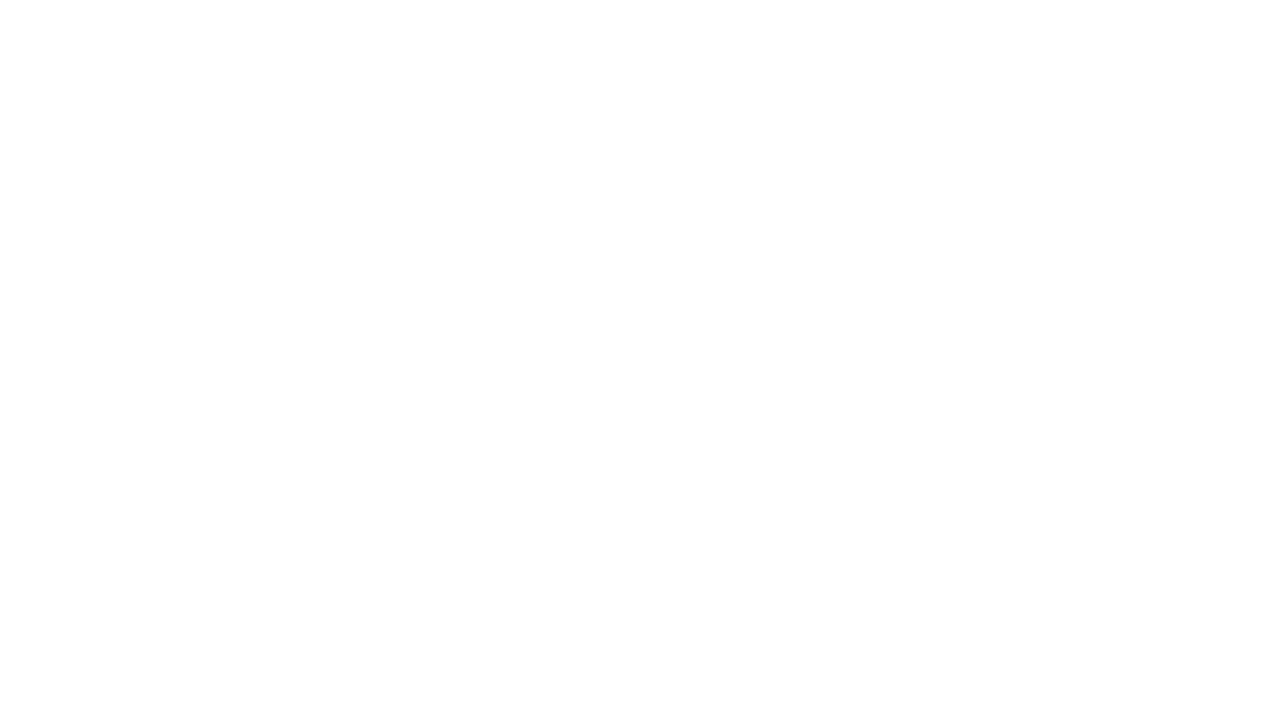